Tests iframe interaction by switching to a frame, clicking a button inside it, and retrieving the updated text

Starting URL: https://www.leafground.com/frame.xhtml

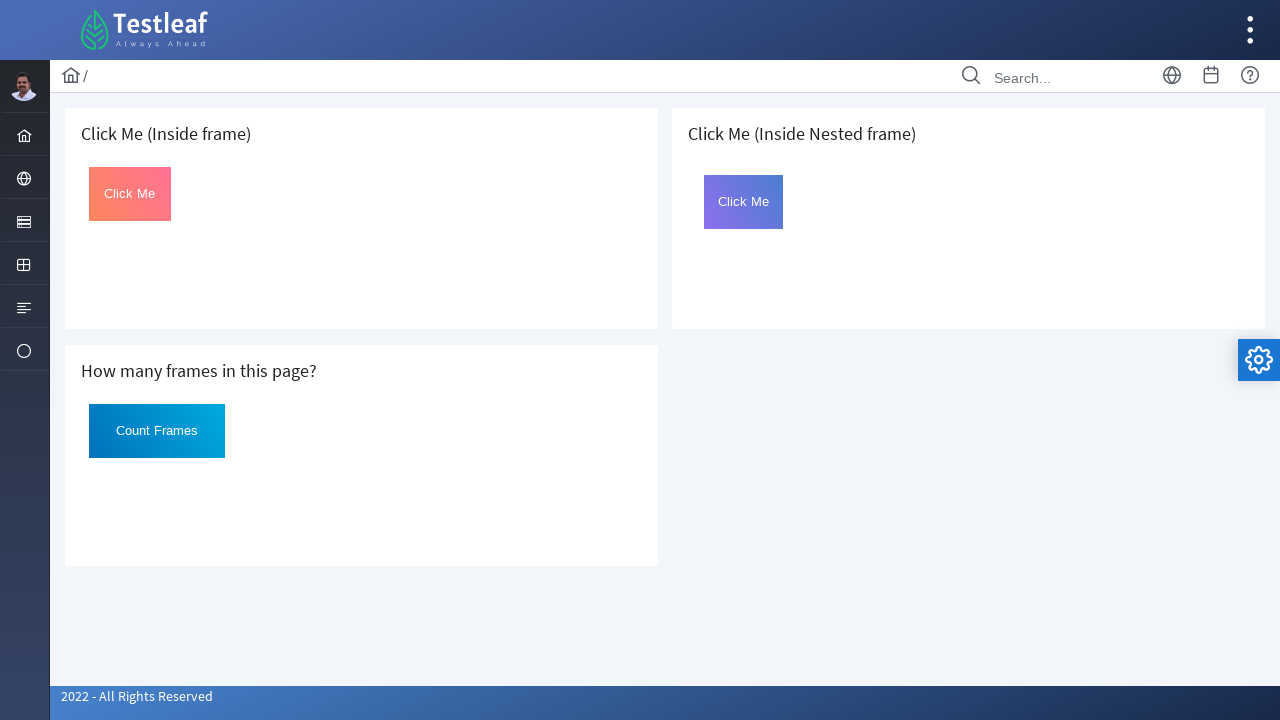

Located the first iframe on the page
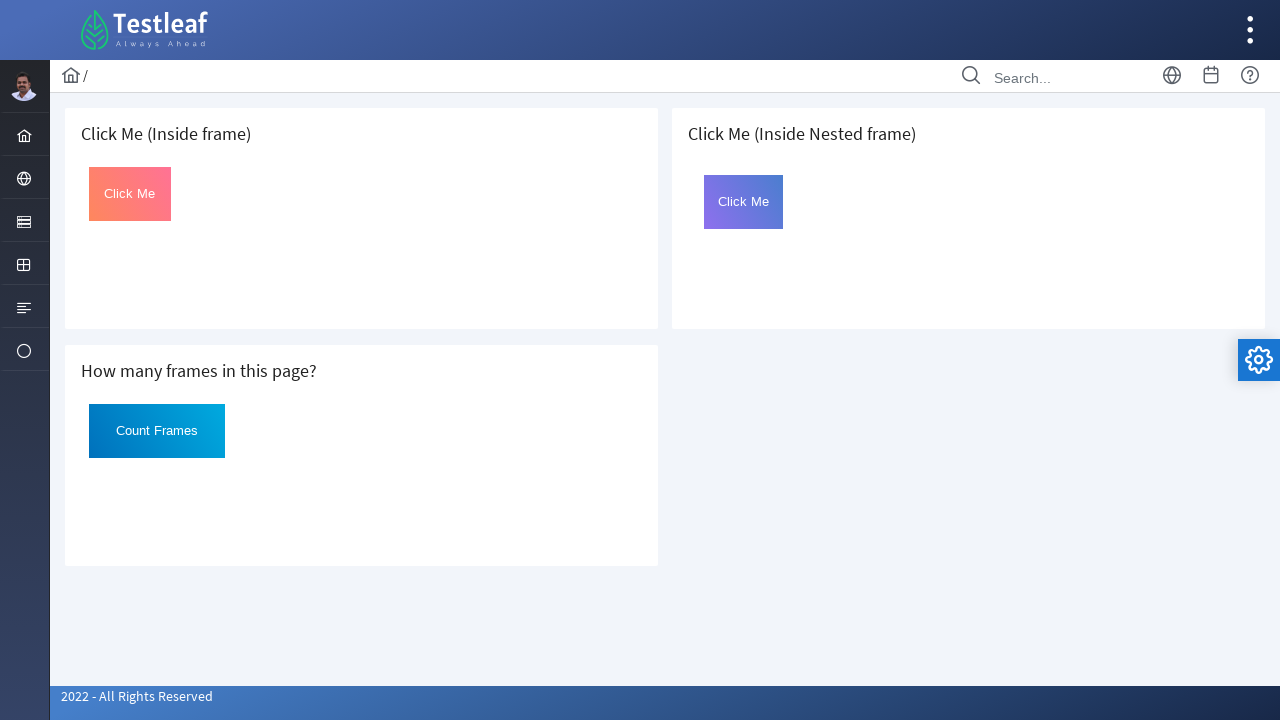

Clicked the button with id 'Click' inside the iframe at (130, 194) on iframe >> nth=0 >> internal:control=enter-frame >> #Click
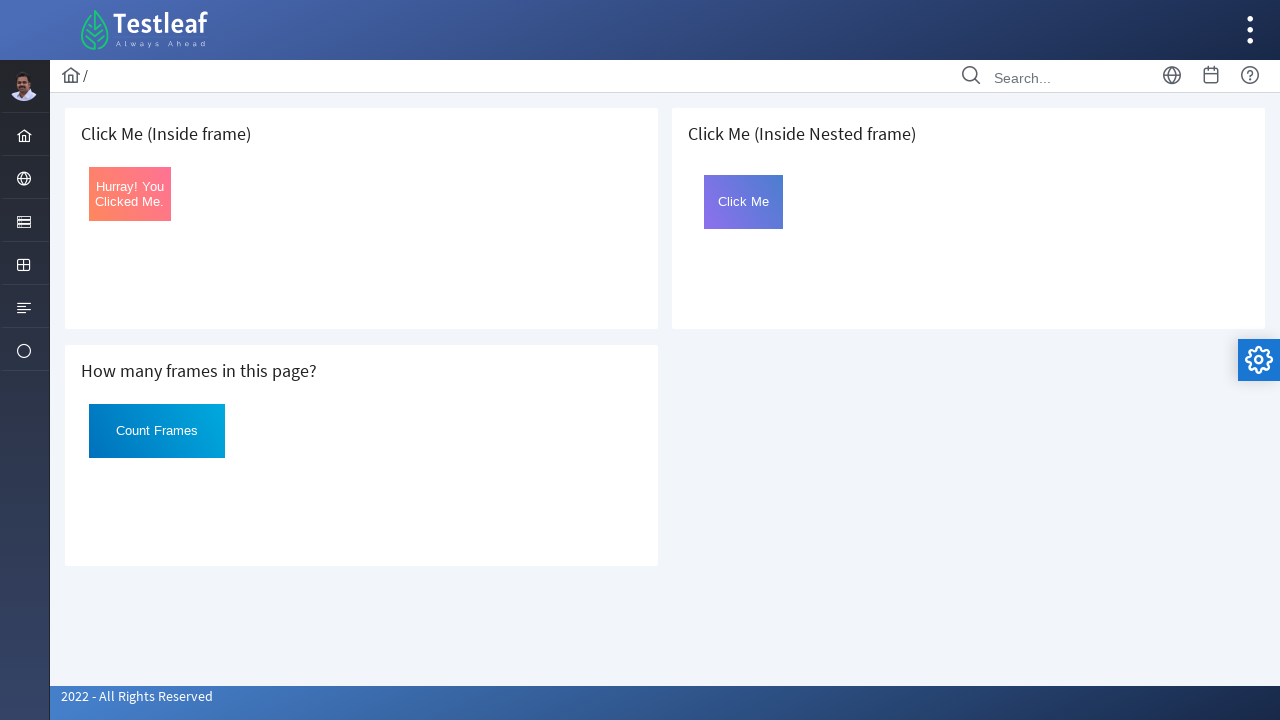

Retrieved updated text content from the clicked button
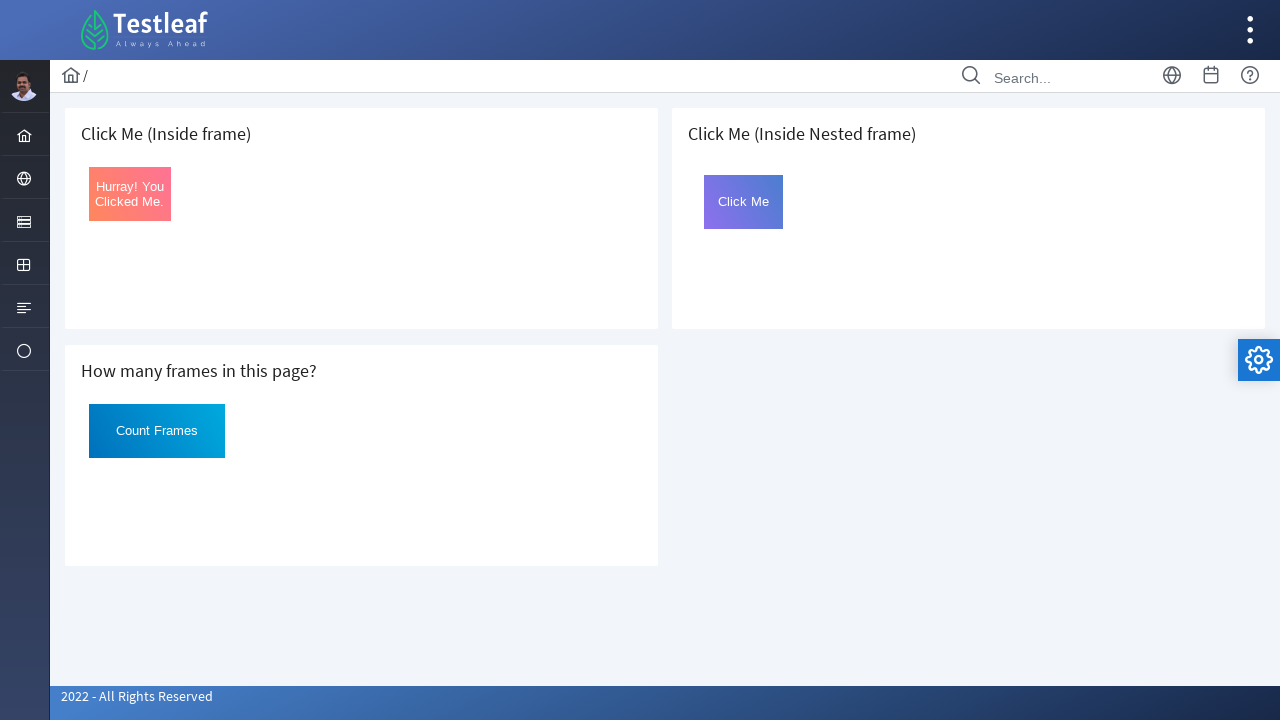

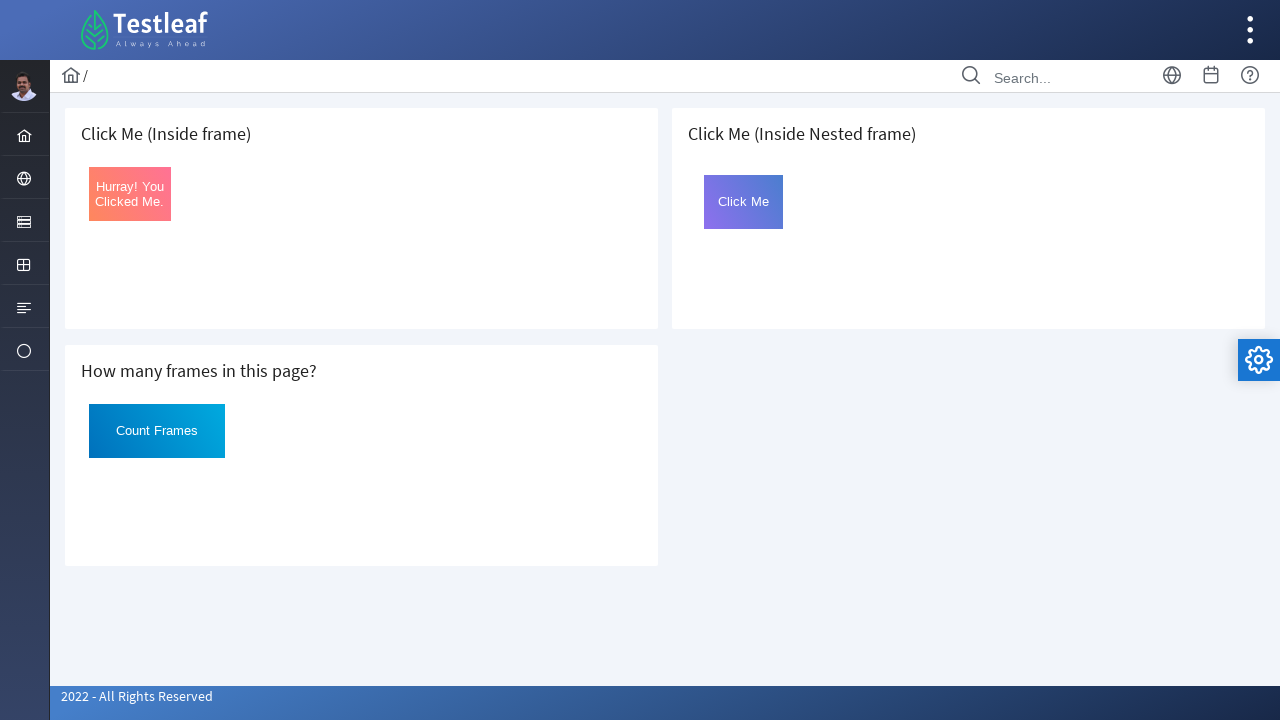